Reads a value from the page, calculates a mathematical function, and submits a form with the result along with checkbox and radio button selections

Starting URL: http://suninjuly.github.io/math.html

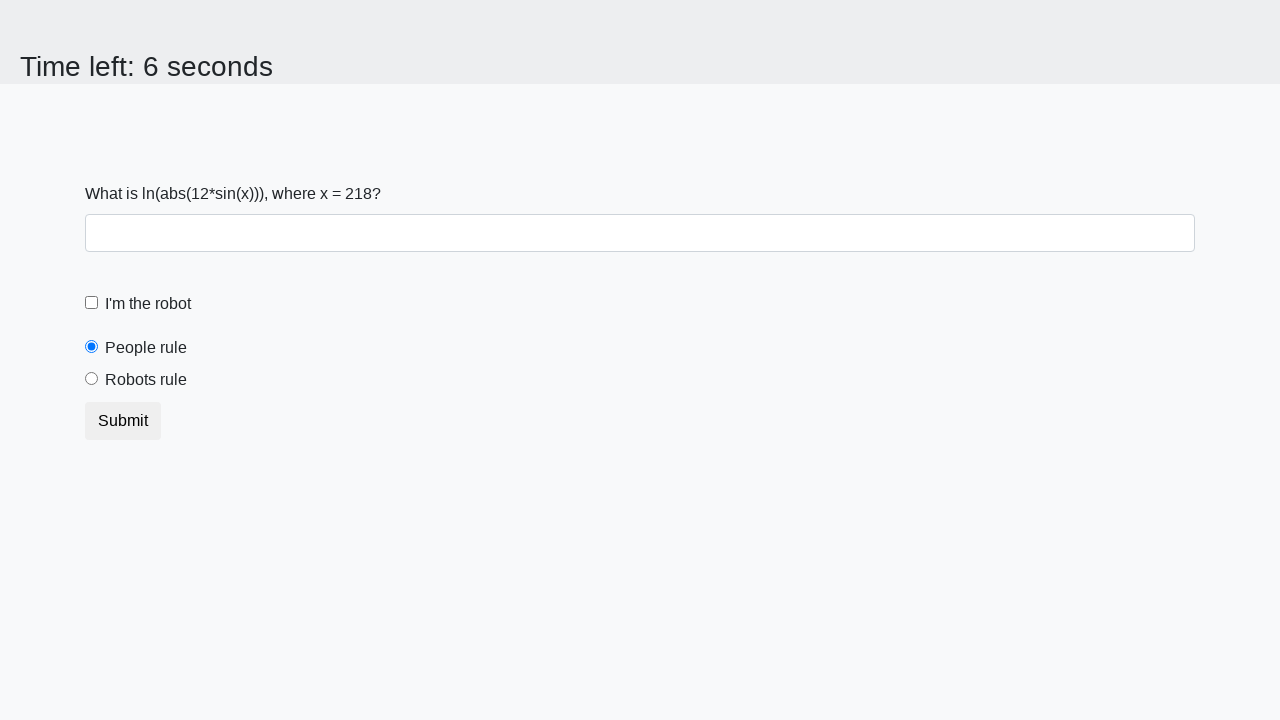

Located the input value element
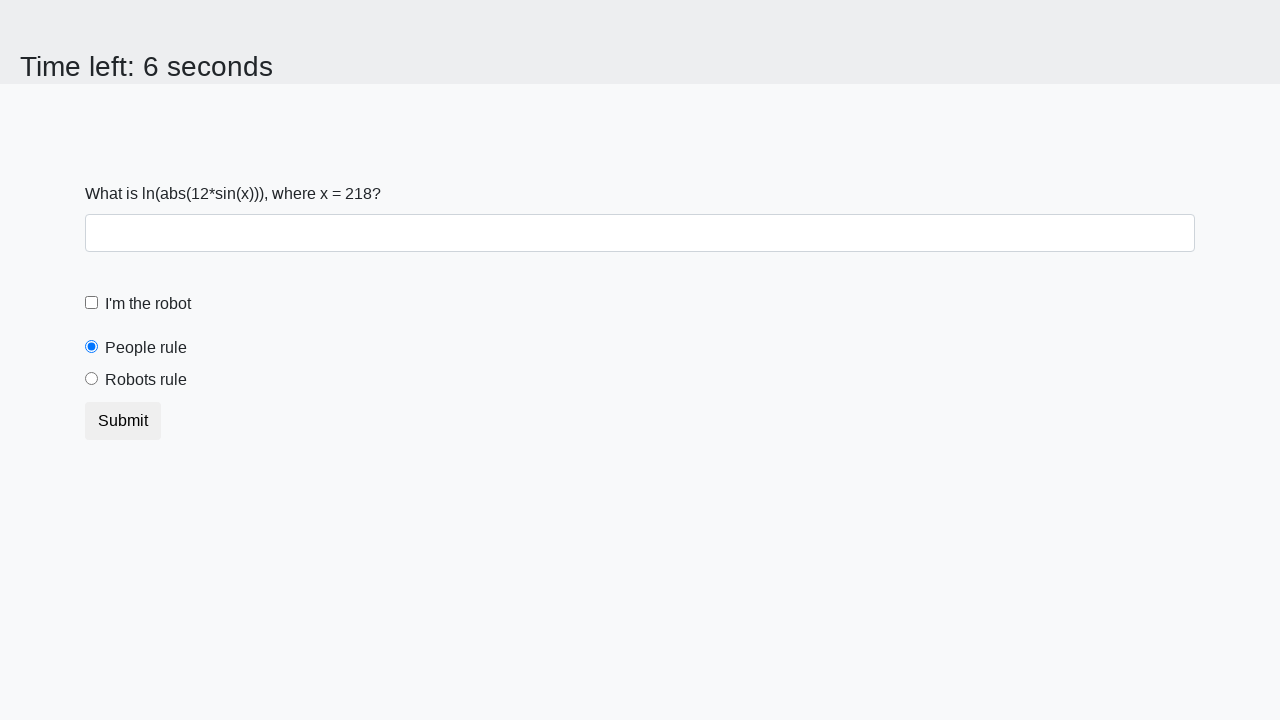

Read value from element: 218
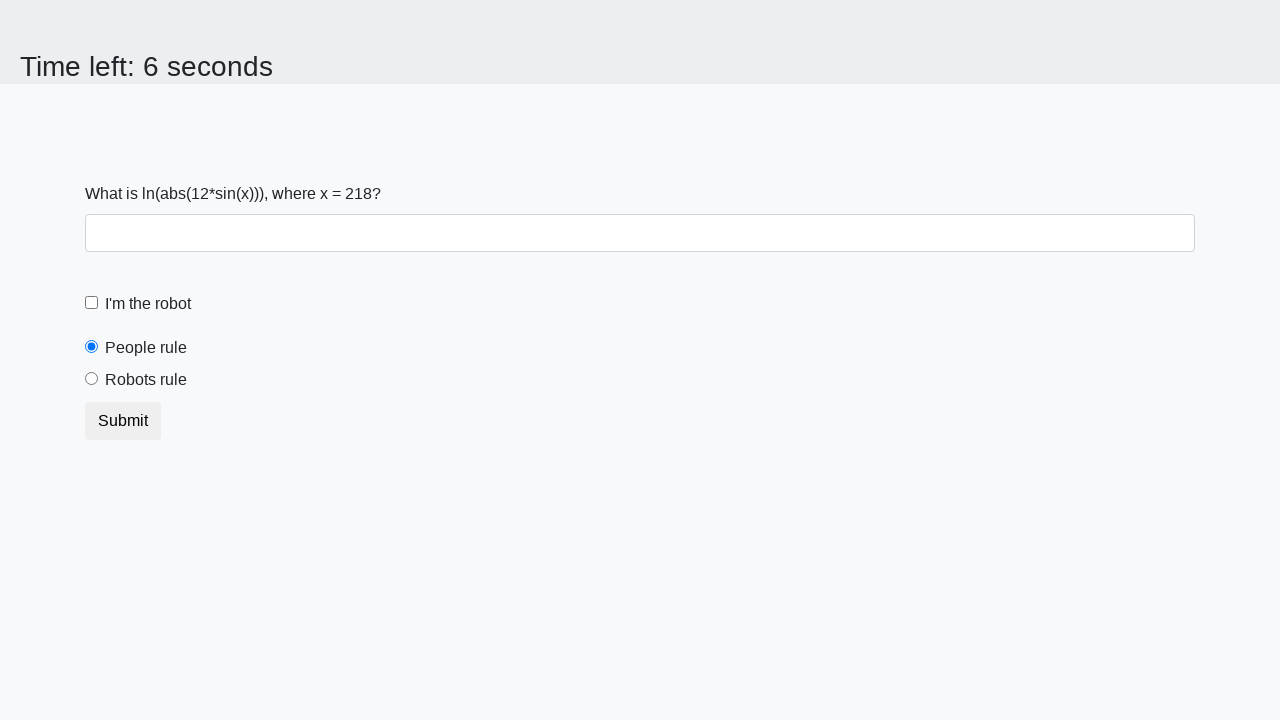

Calculated mathematical function result: 2.4257133134810926
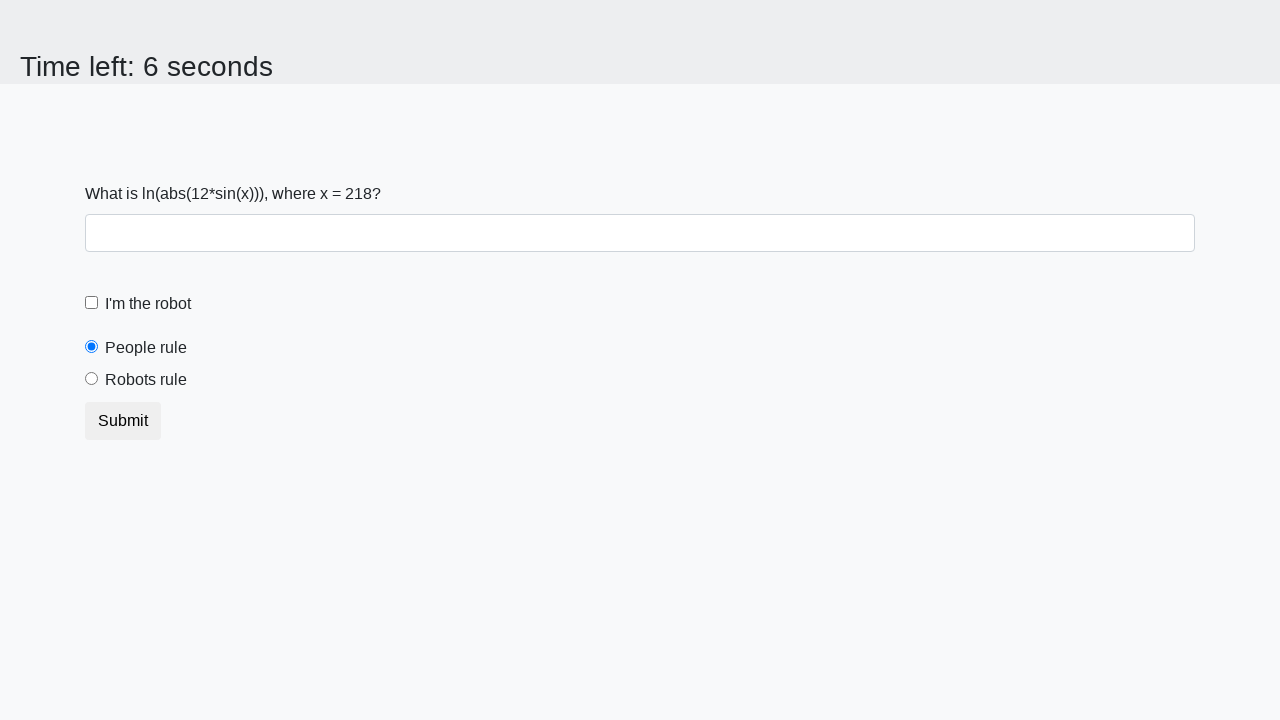

Filled answer field with calculated result on #answer
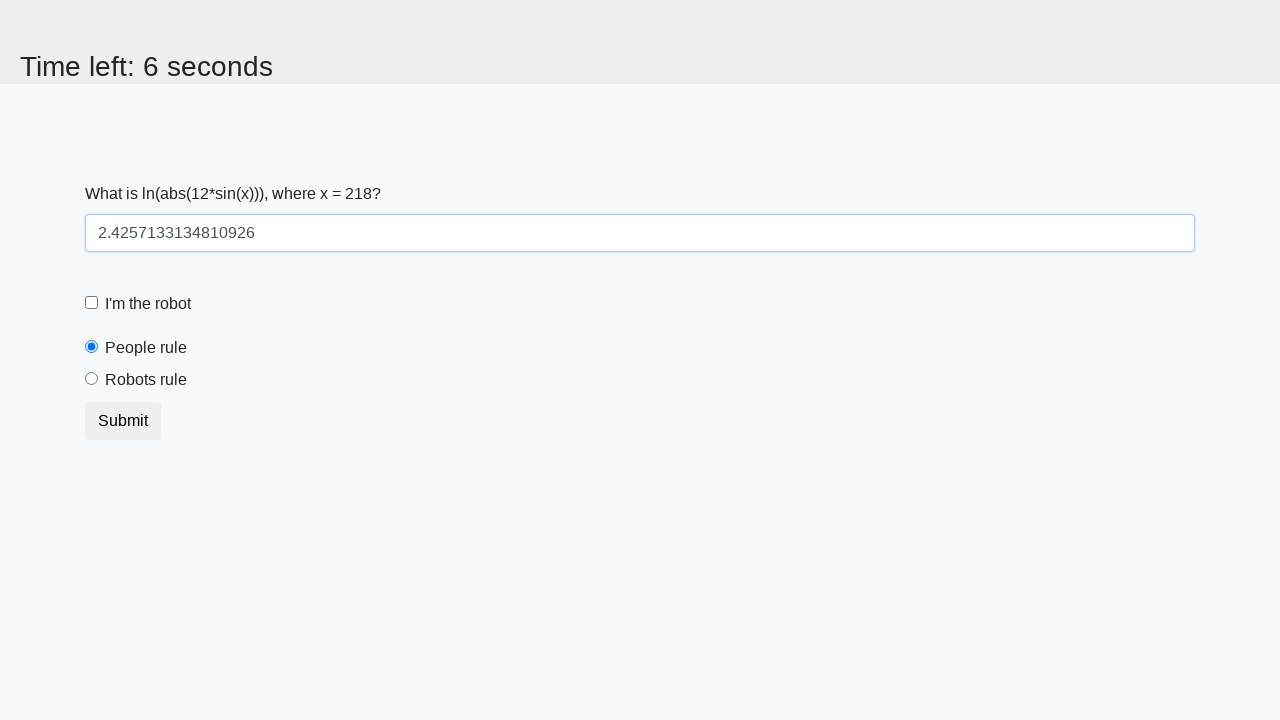

Clicked 'I'm the robot' checkbox at (92, 303) on #robotCheckbox
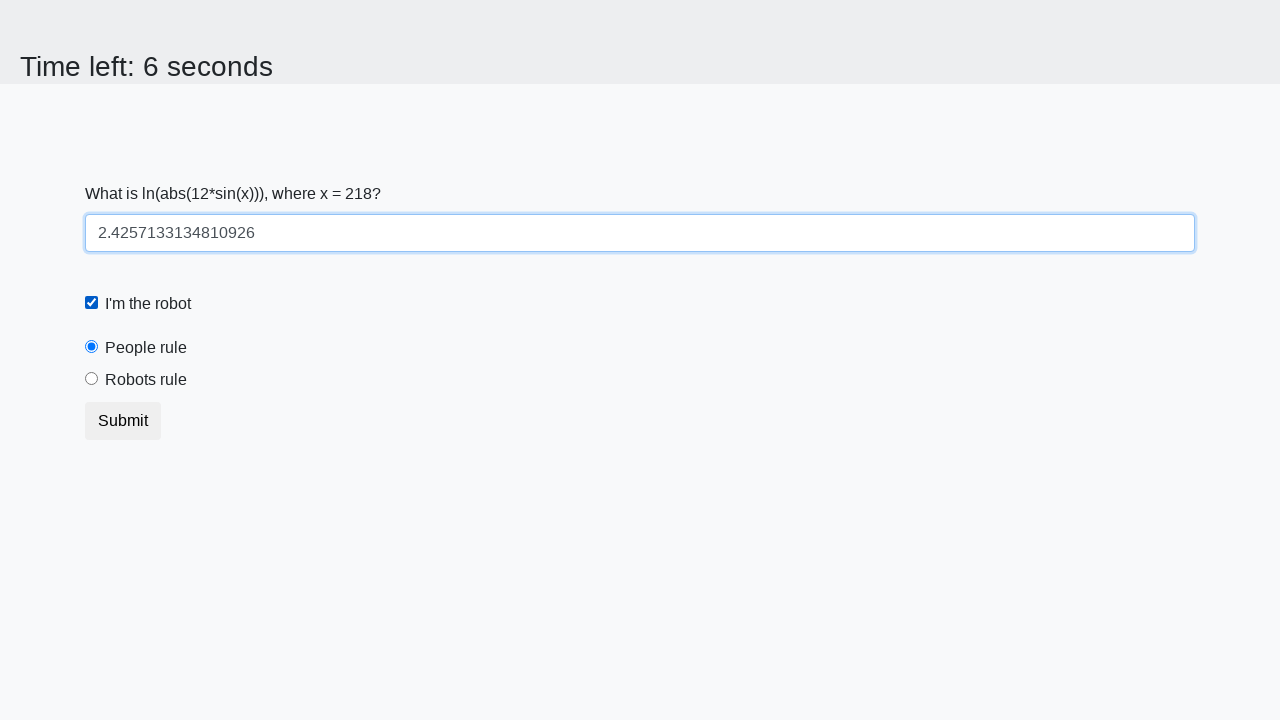

Selected 'Robots rule!' radio button at (92, 379) on #robotsRule
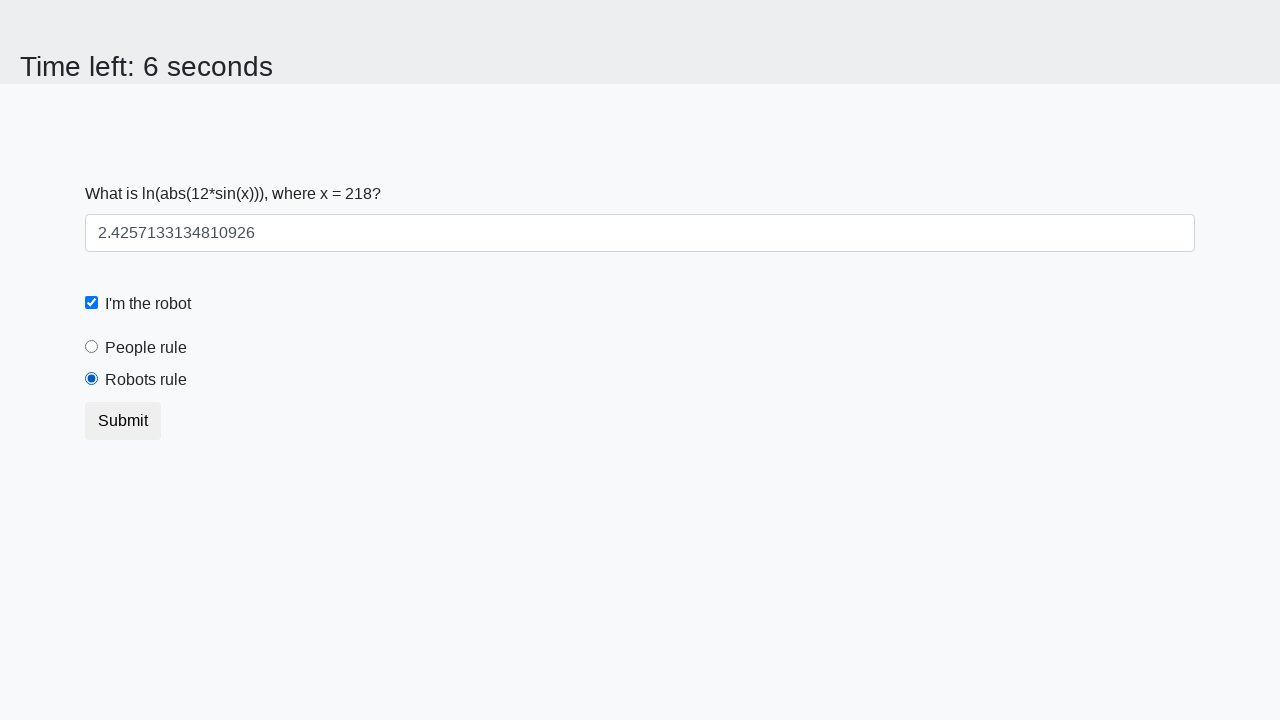

Clicked Submit button at (123, 421) on button.btn
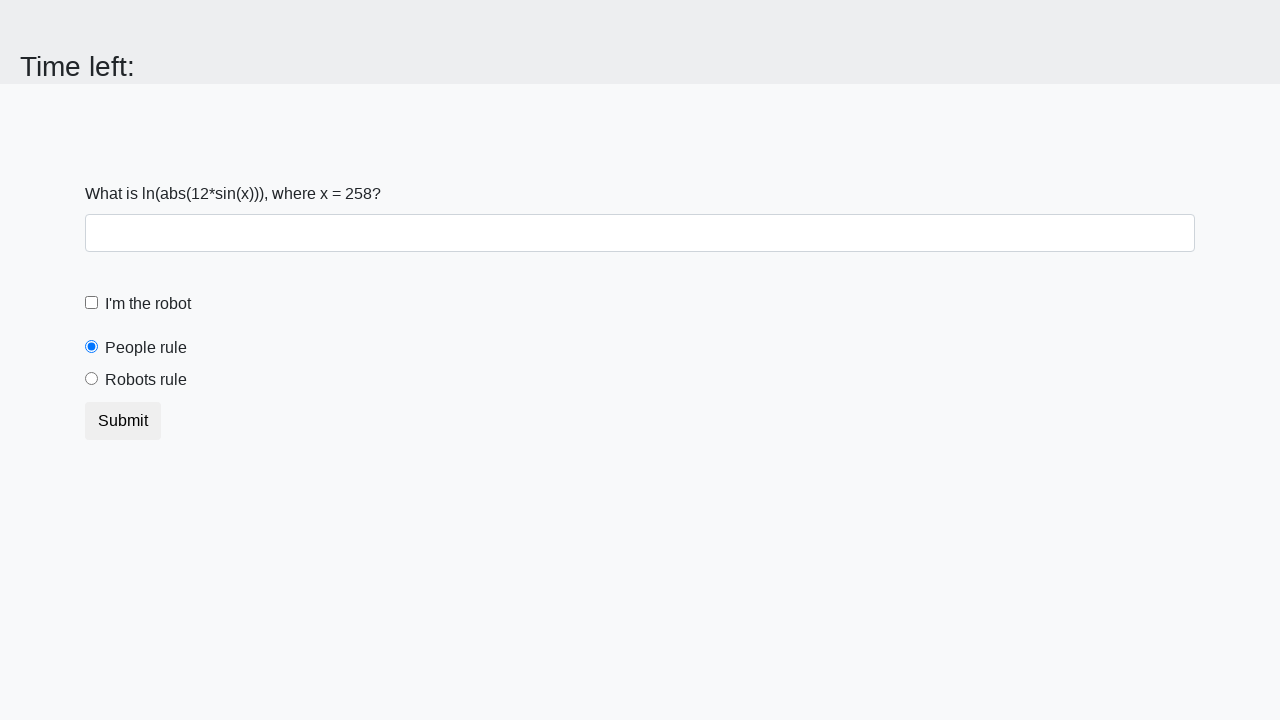

Waited for form submission to complete
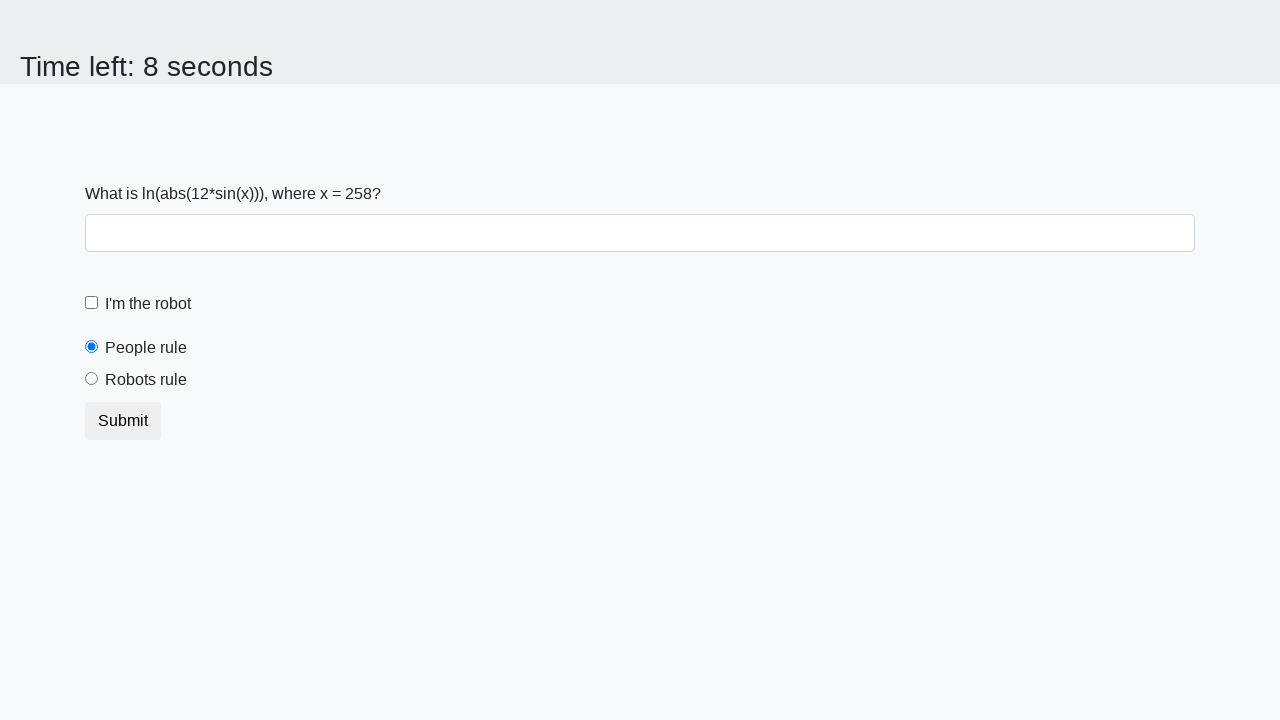

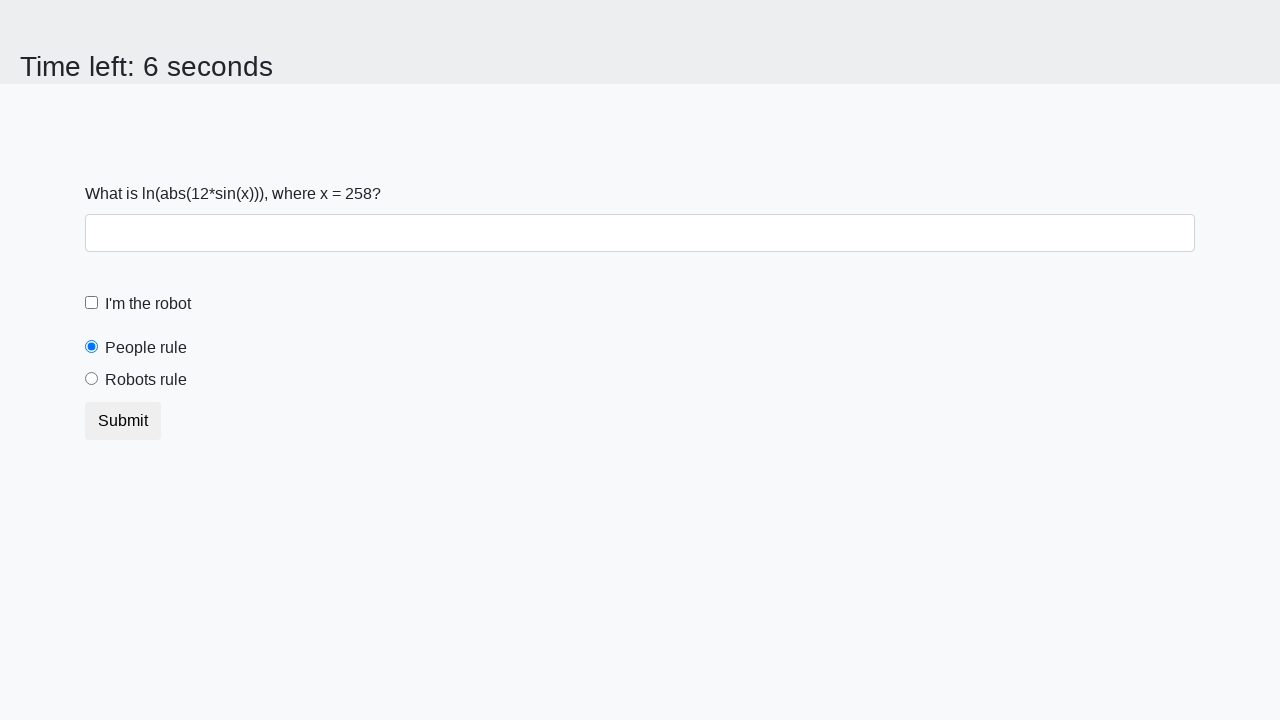